Tests calendar booking functionality by opening a calendar in a new tab and clicking on multiple available dates

Starting URL: https://codenboxautomationlab.com/practice/

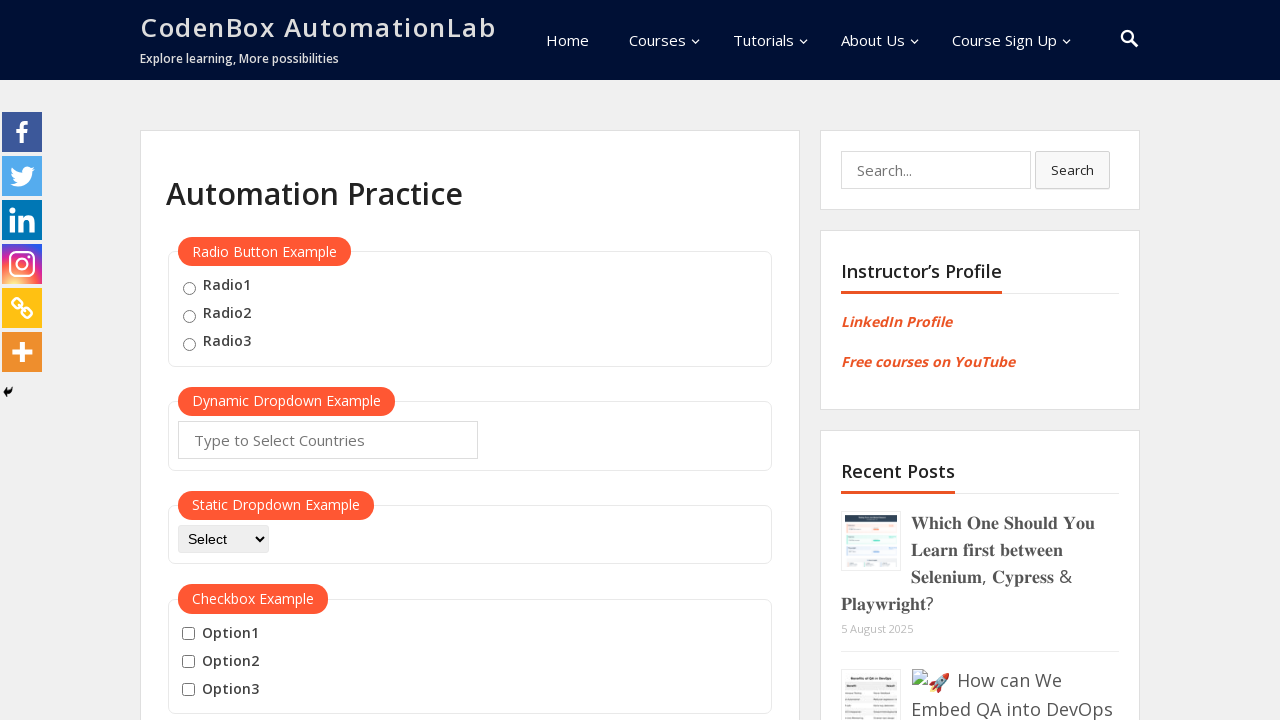

Clicked Booking Calendar link to open new tab at (235, 360) on text=Booking Calendar
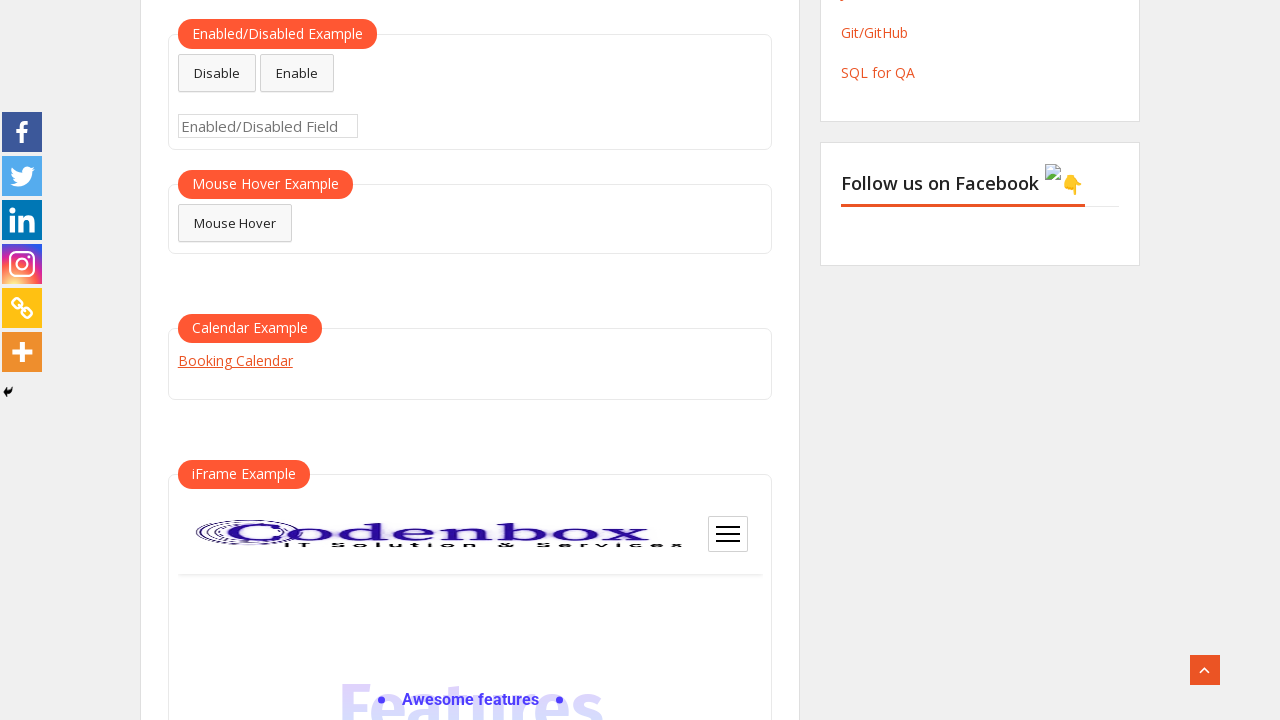

Calendar page loaded in new tab
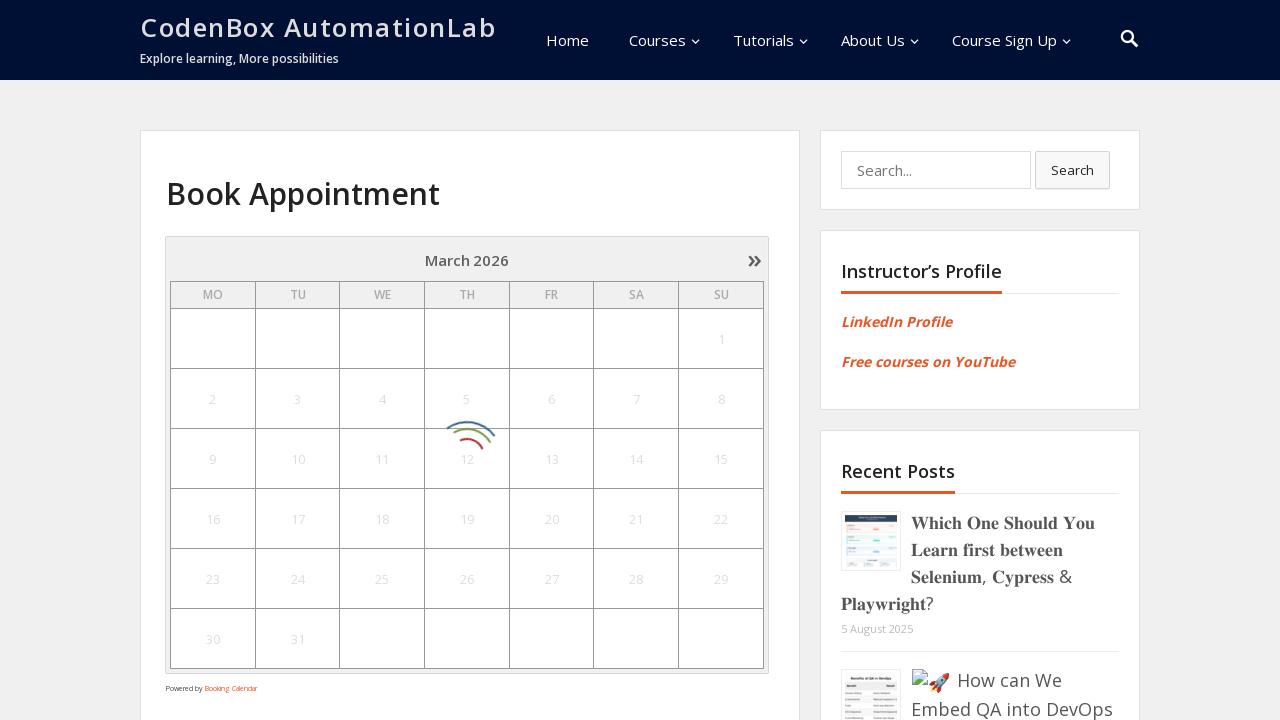

Clicked available date 1 at (754, 1) on a[href='javascript:void(0)'] >> nth=0
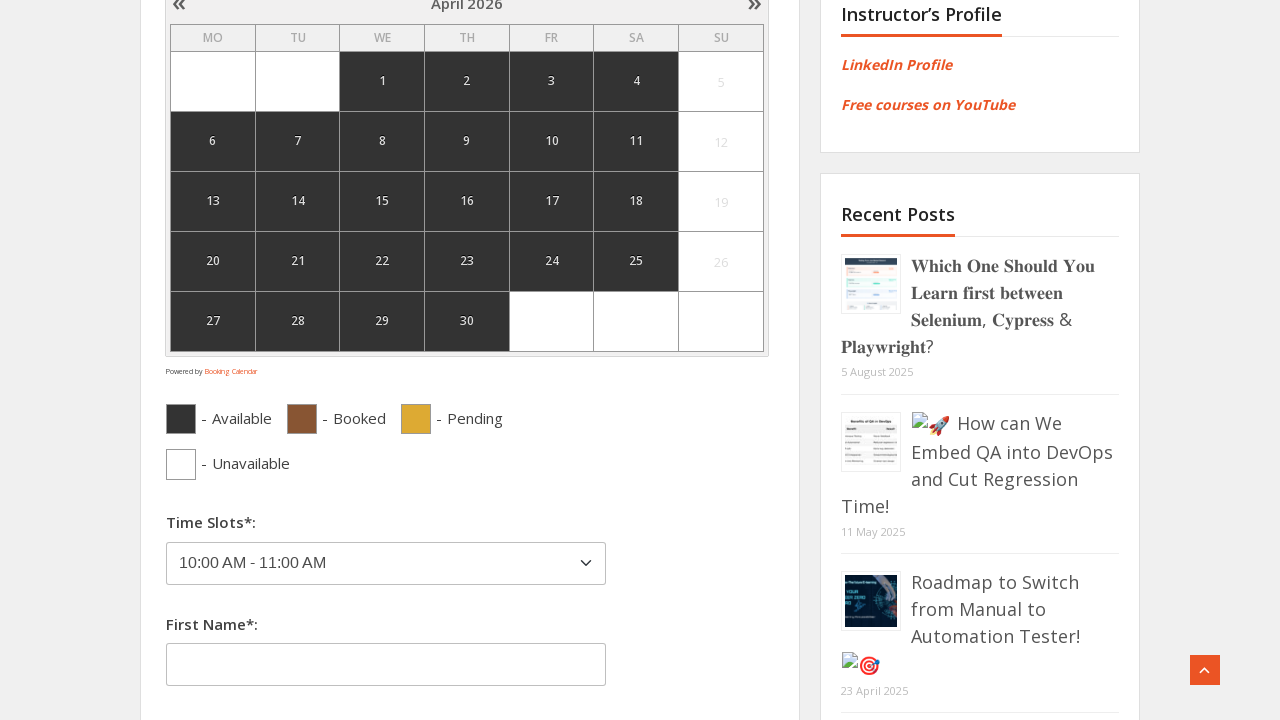

Waited 500ms after clicking date 1
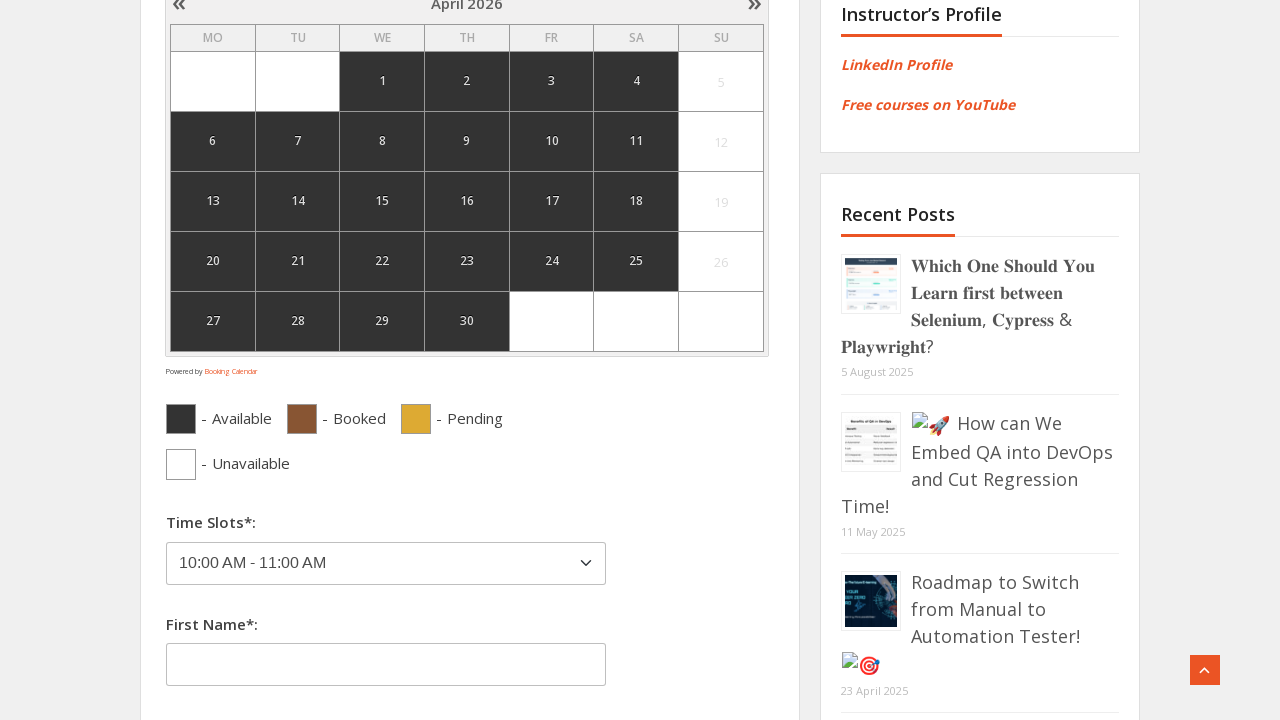

Closed calendar tab
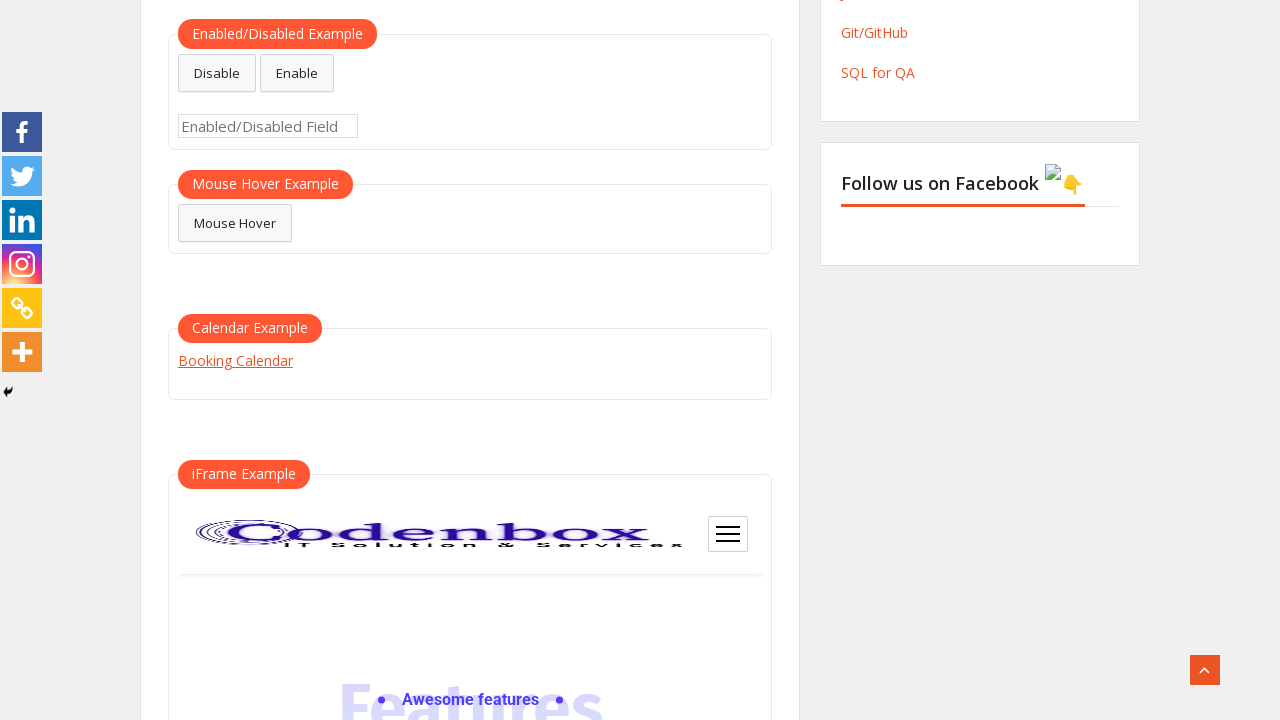

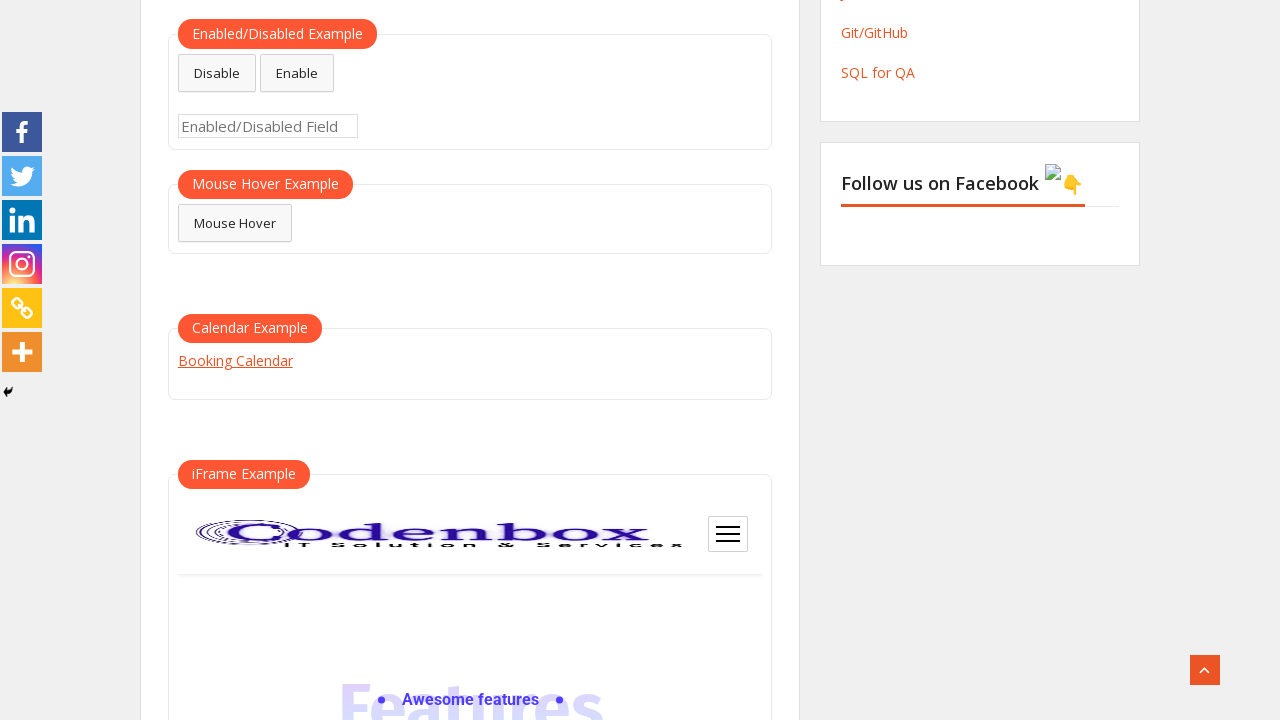